Tests window handle functionality by clicking a button to open a new window, switching to the child window to fill a form field, closing it, then returning to the parent window to fill another field.

Starting URL: https://www.hyrtutorials.com/p/window-handles-practice.html

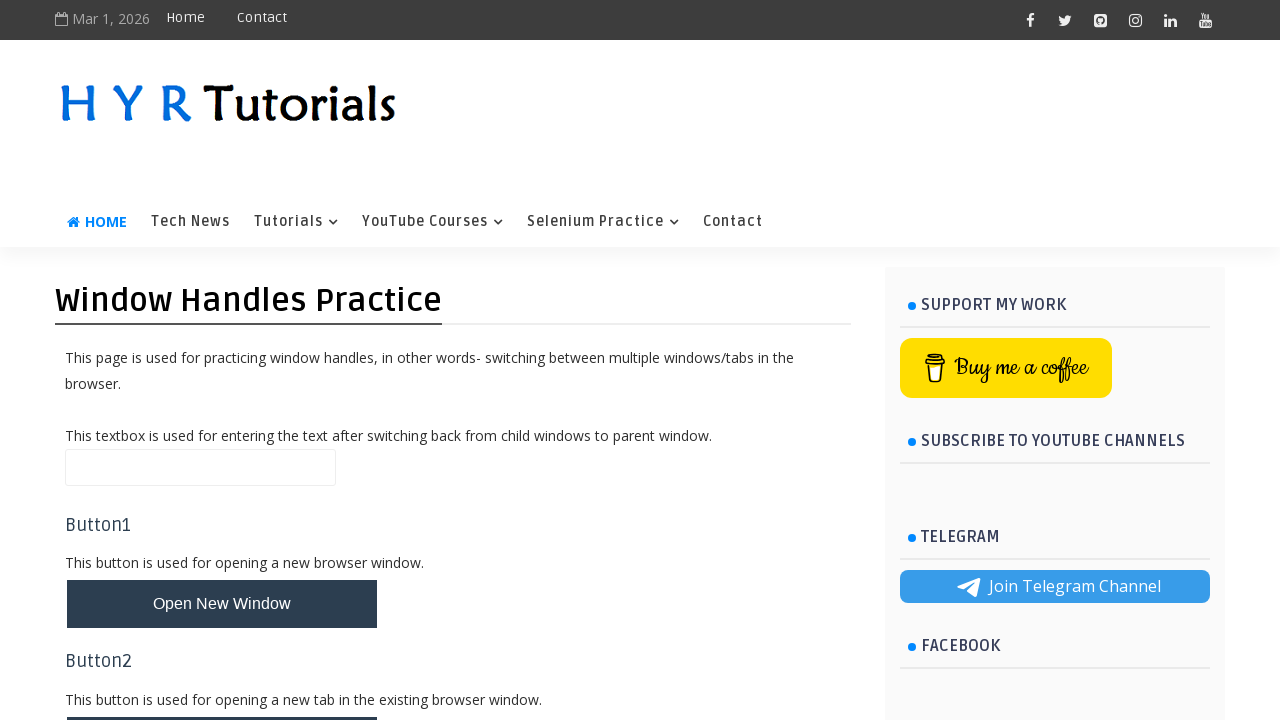

Scrolled to new window button
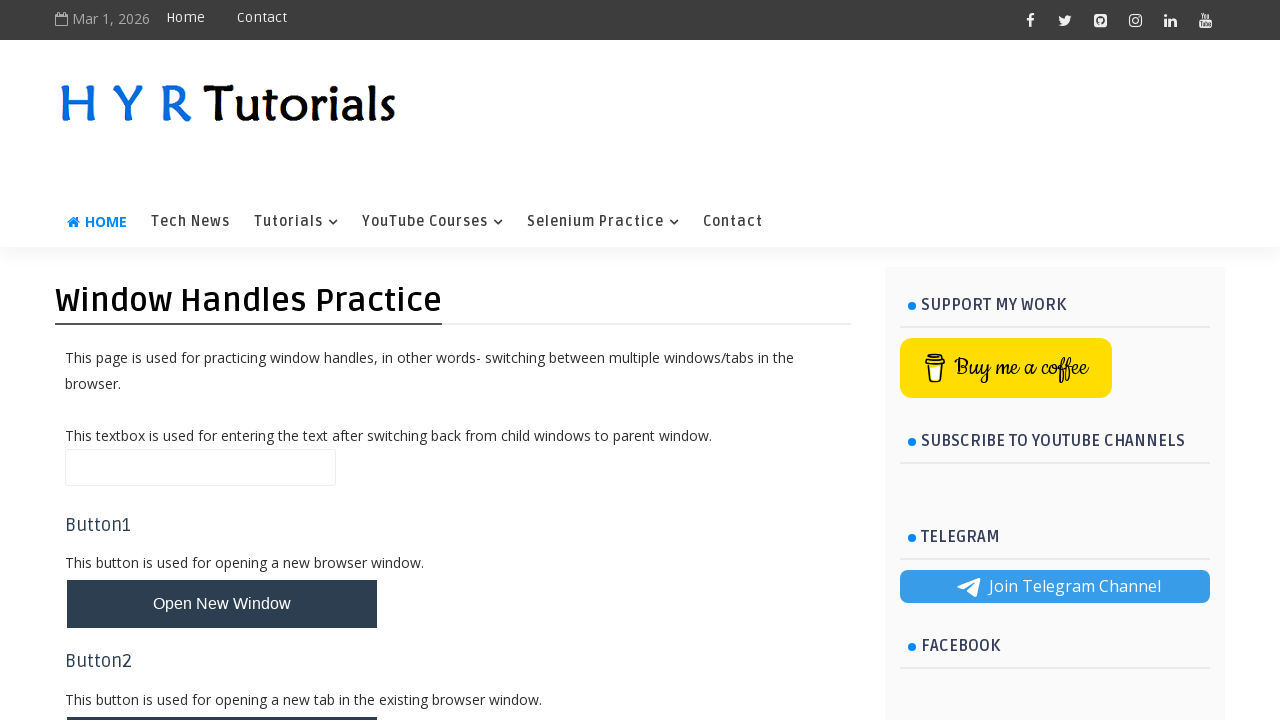

Clicked new window button to open child window at (222, 604) on #newWindowBtn
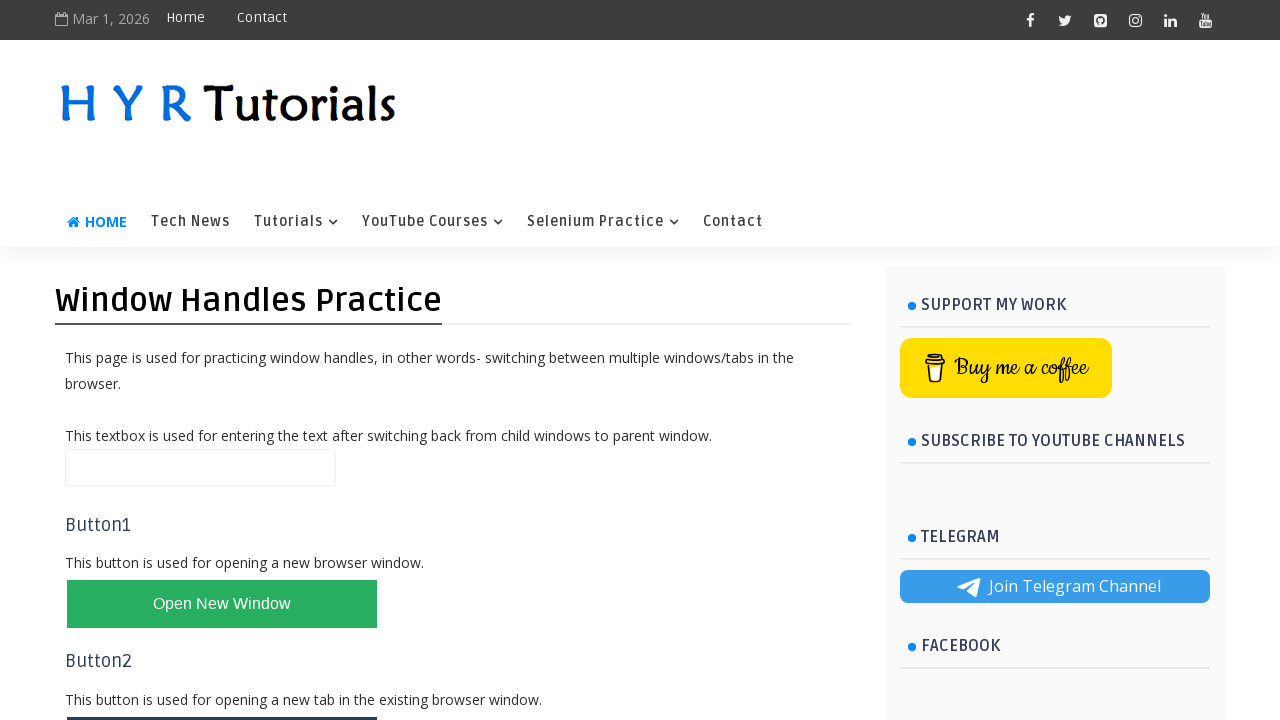

Switched to child window and waited for page load
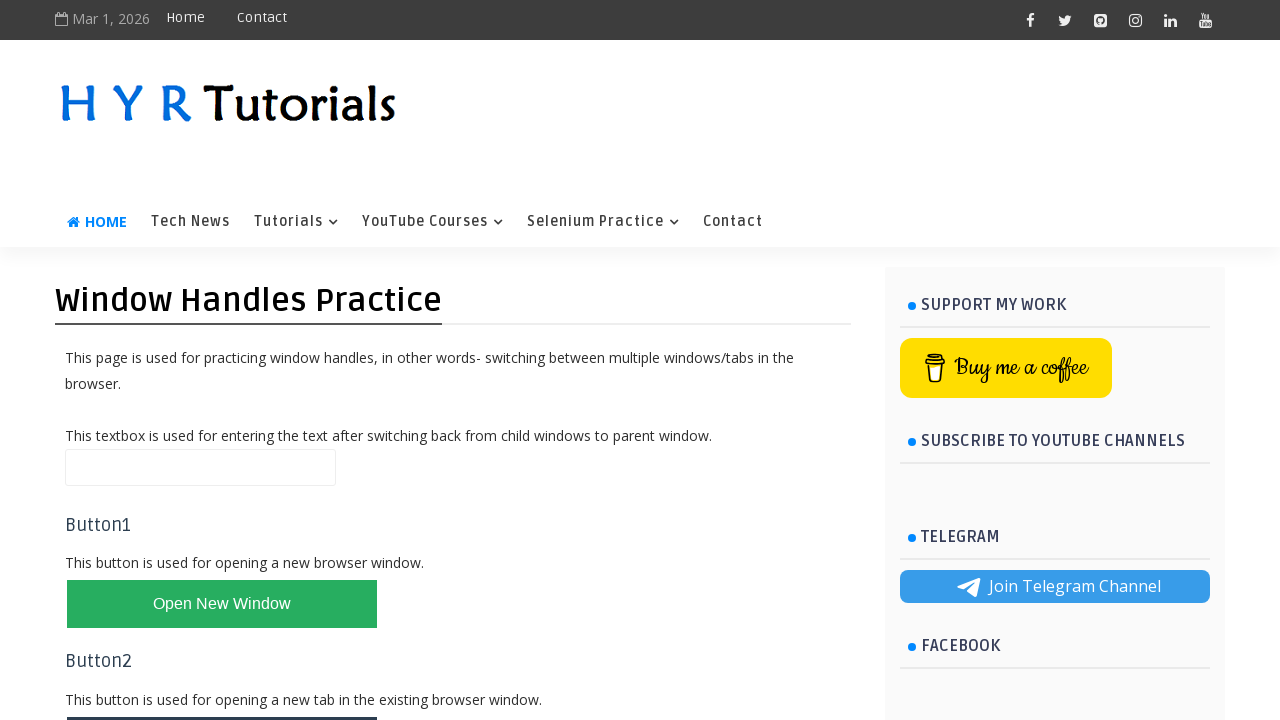

Filled firstName field with 'ABCD' in child window on #firstName
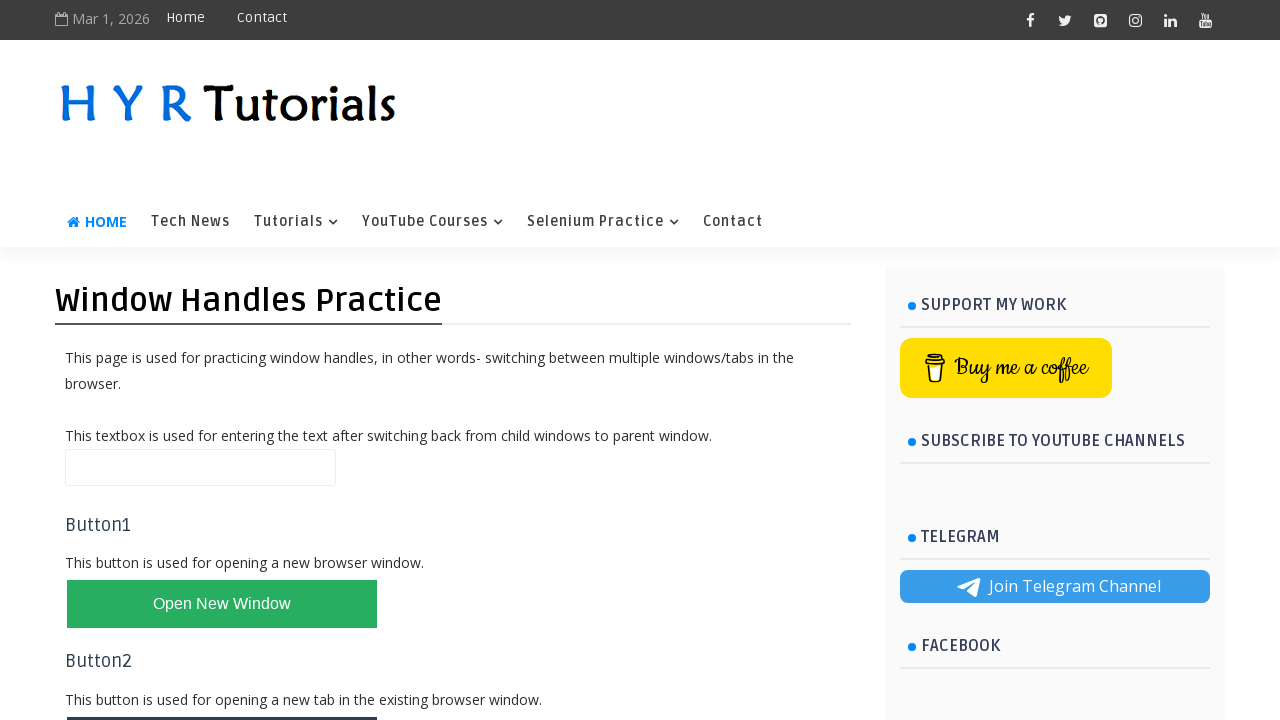

Closed child window
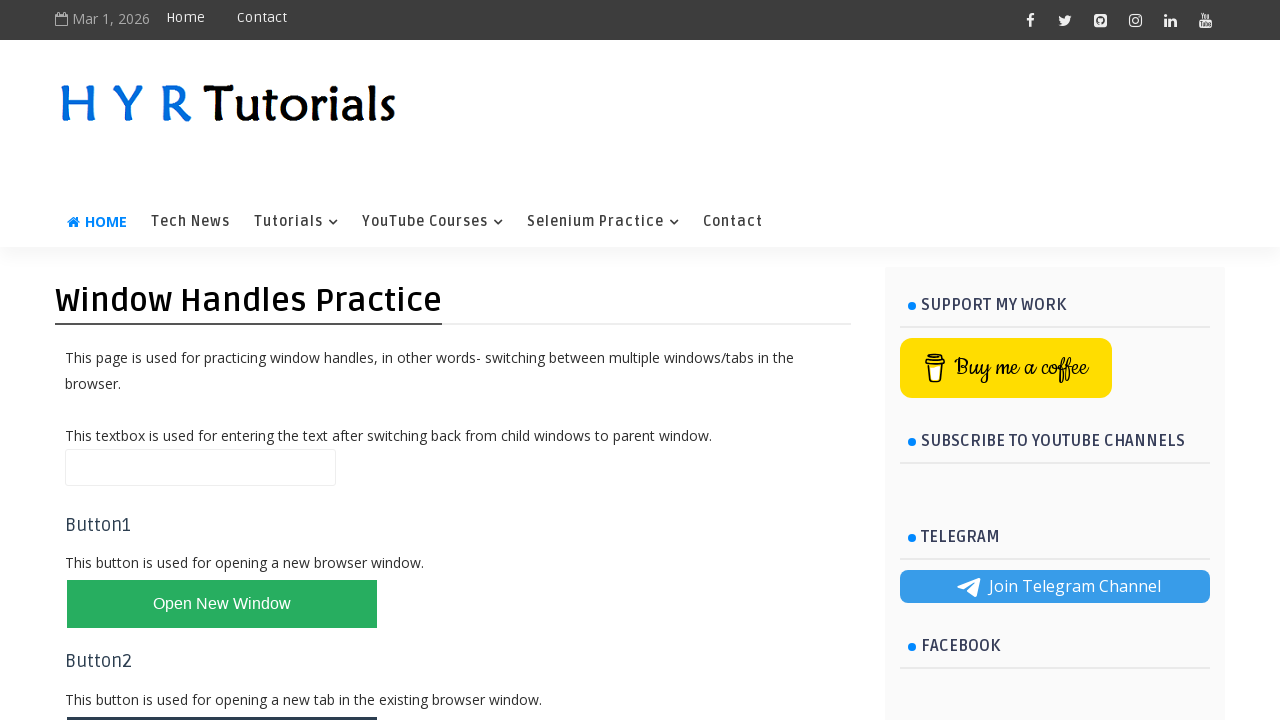

Filled name field in parent window with 'We are back to the parent window' on #name
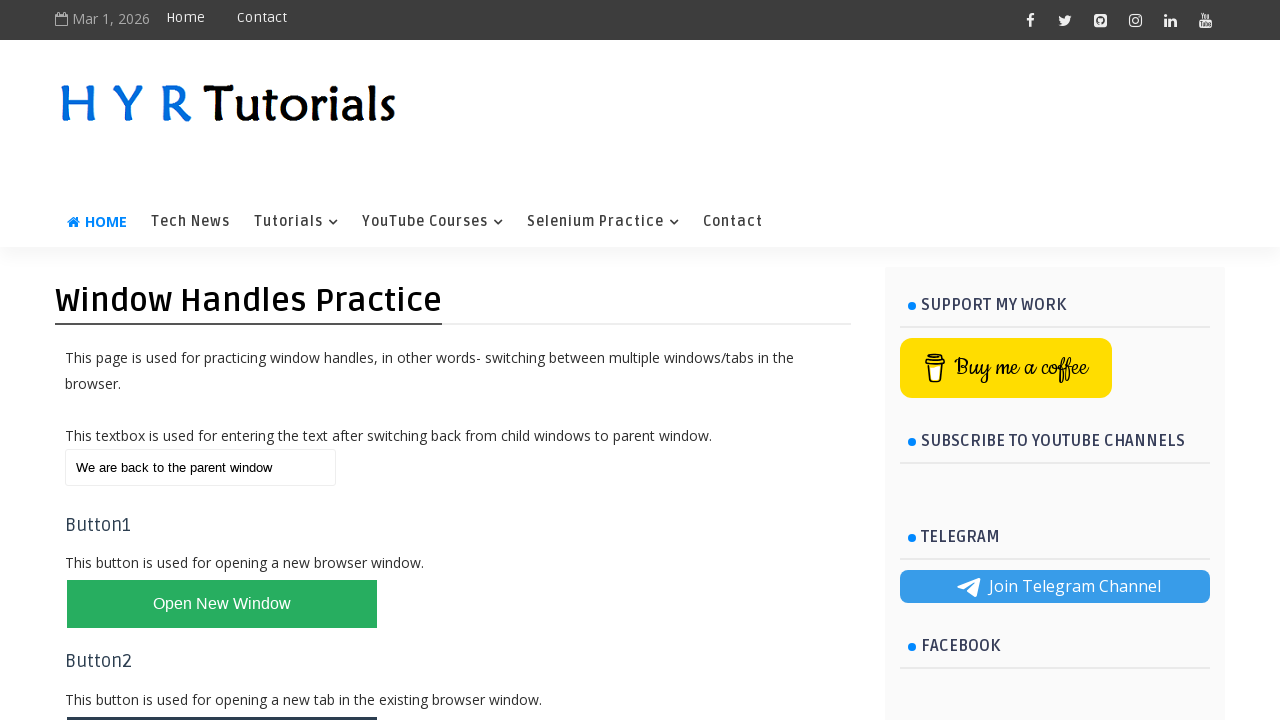

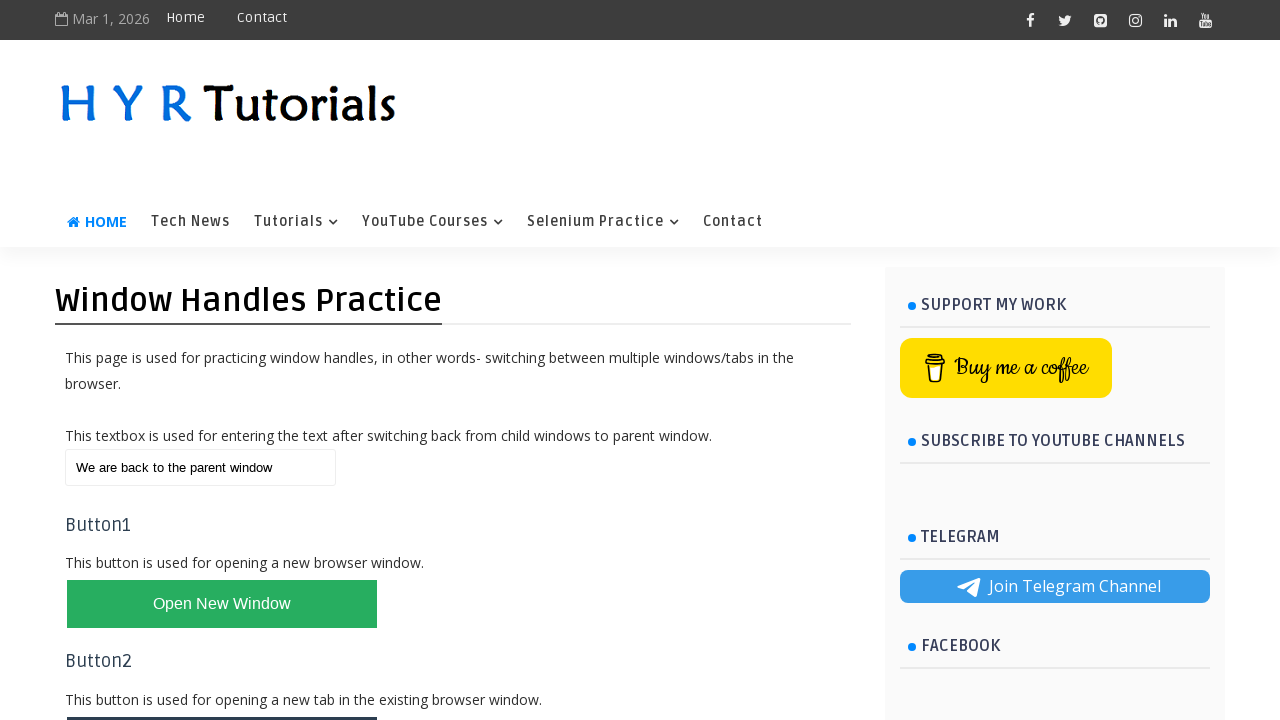